Tests finding and verifying table elements on W3Schools CSS table page using various CSS selectors

Starting URL: https://www.w3schools.com/css/css_table_responsive.asp

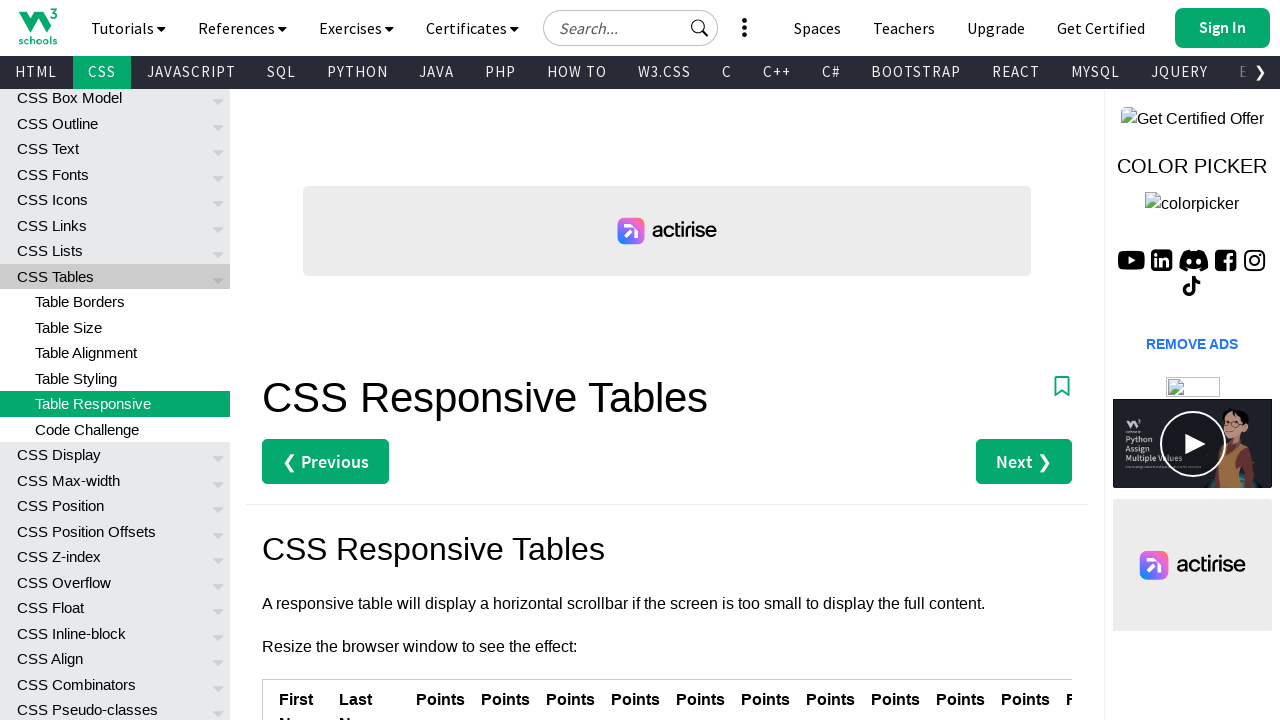

Navigated to W3Schools CSS table responsive page
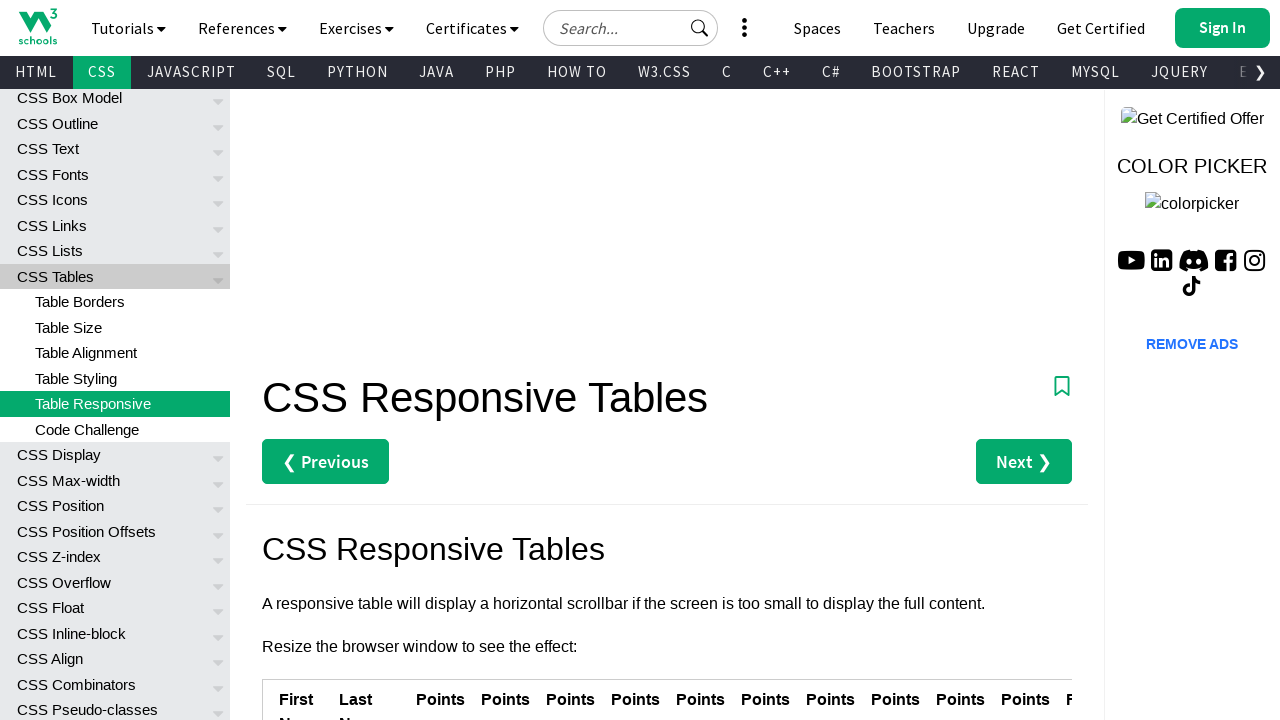

Table row selector loaded
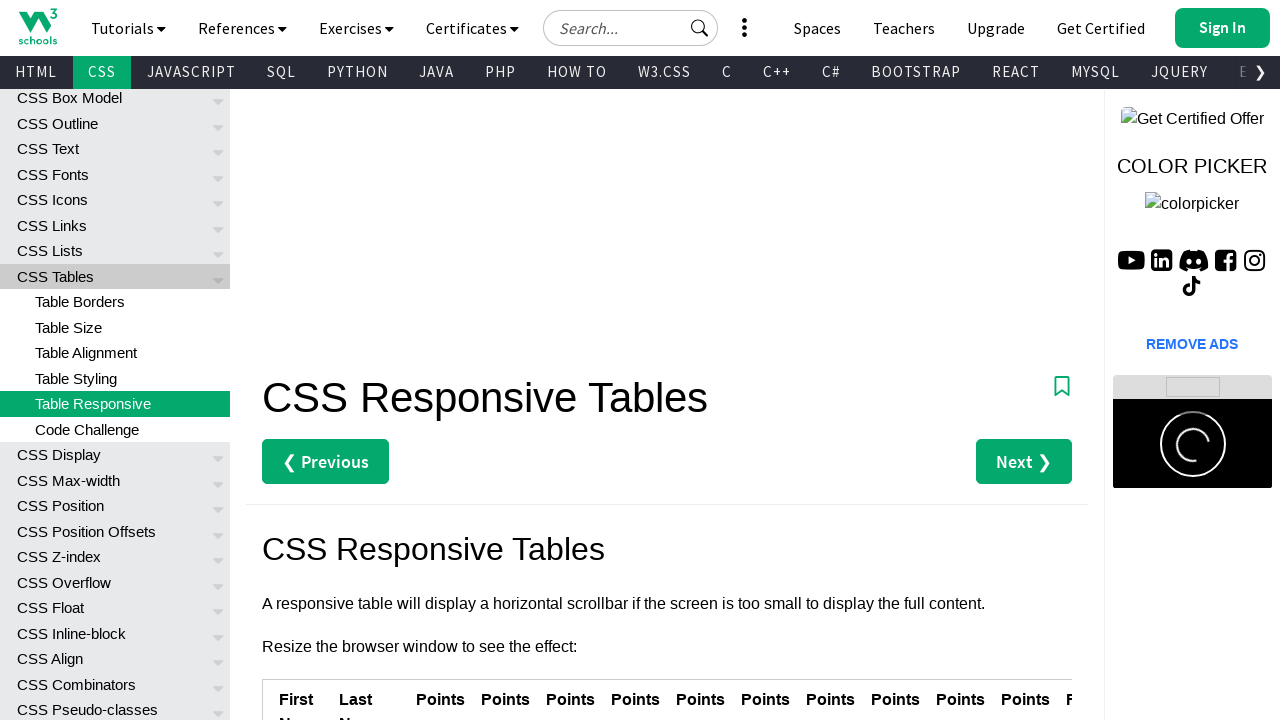

Found 11 table rows using query_selector_all
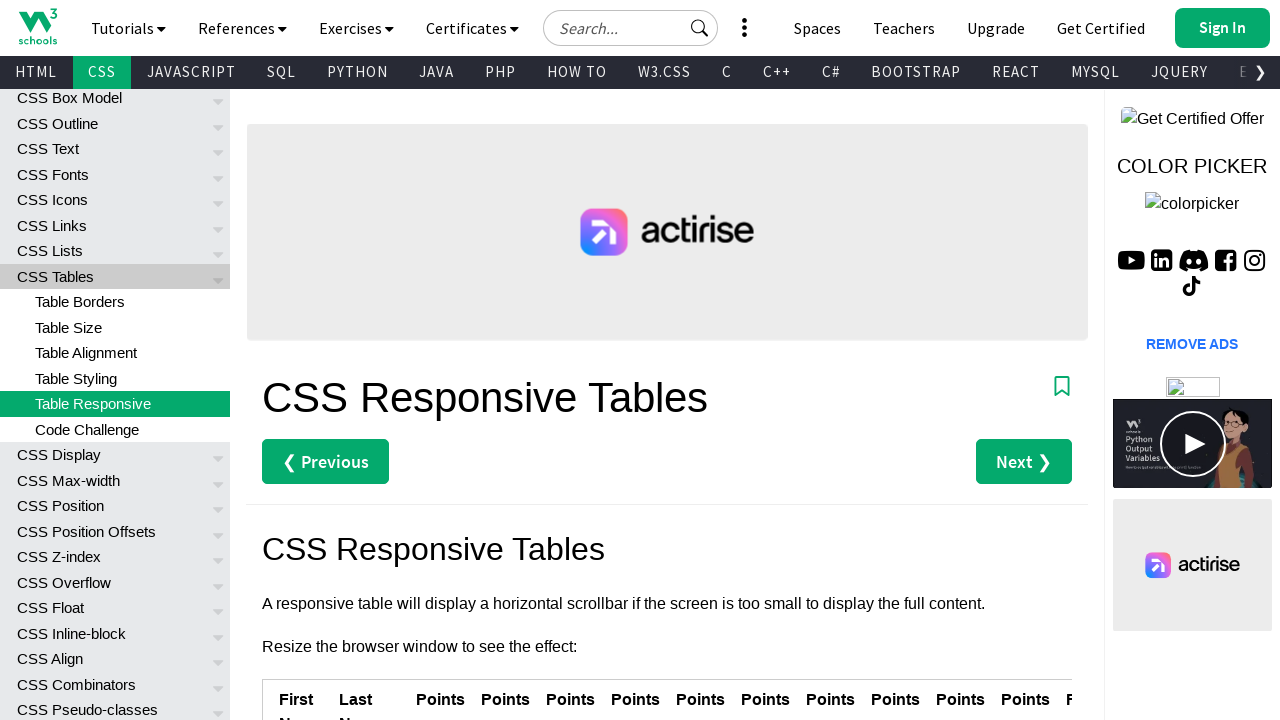

Verified that at least one table row exists
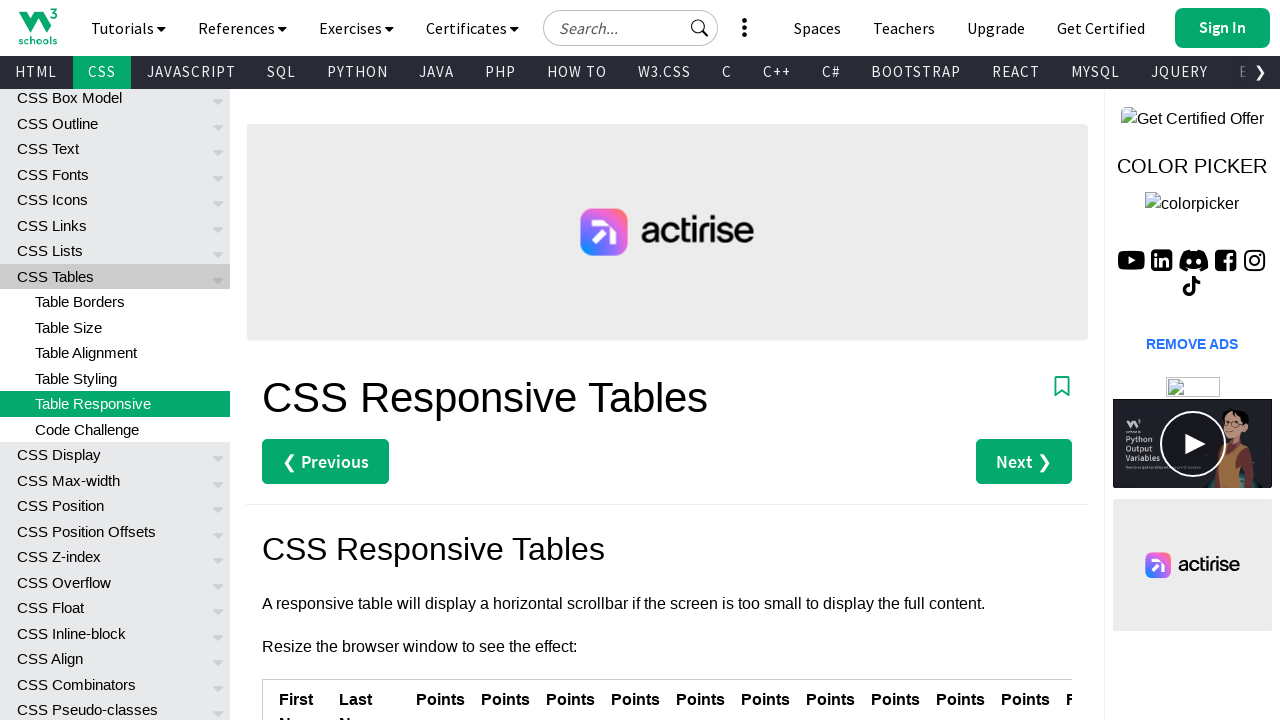

Verified second table row exists using CSS nth-child selector
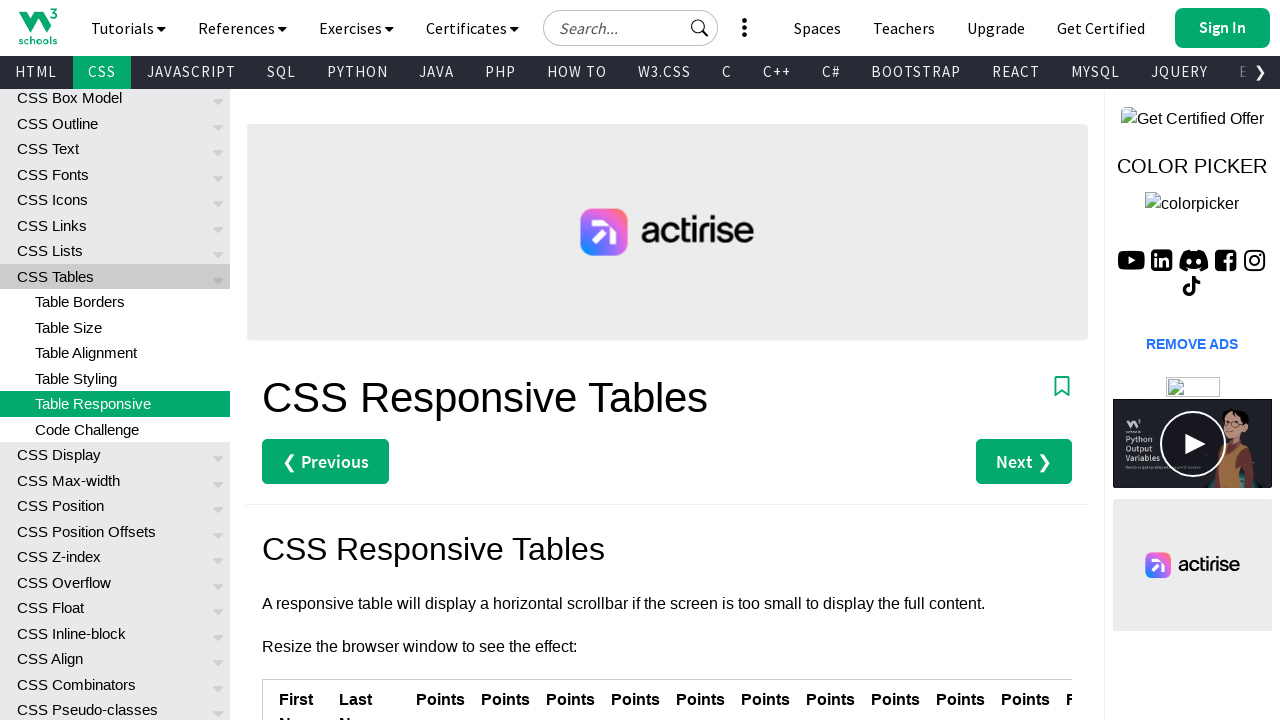

Verified third row, first cell exists using CSS nth-child selectors
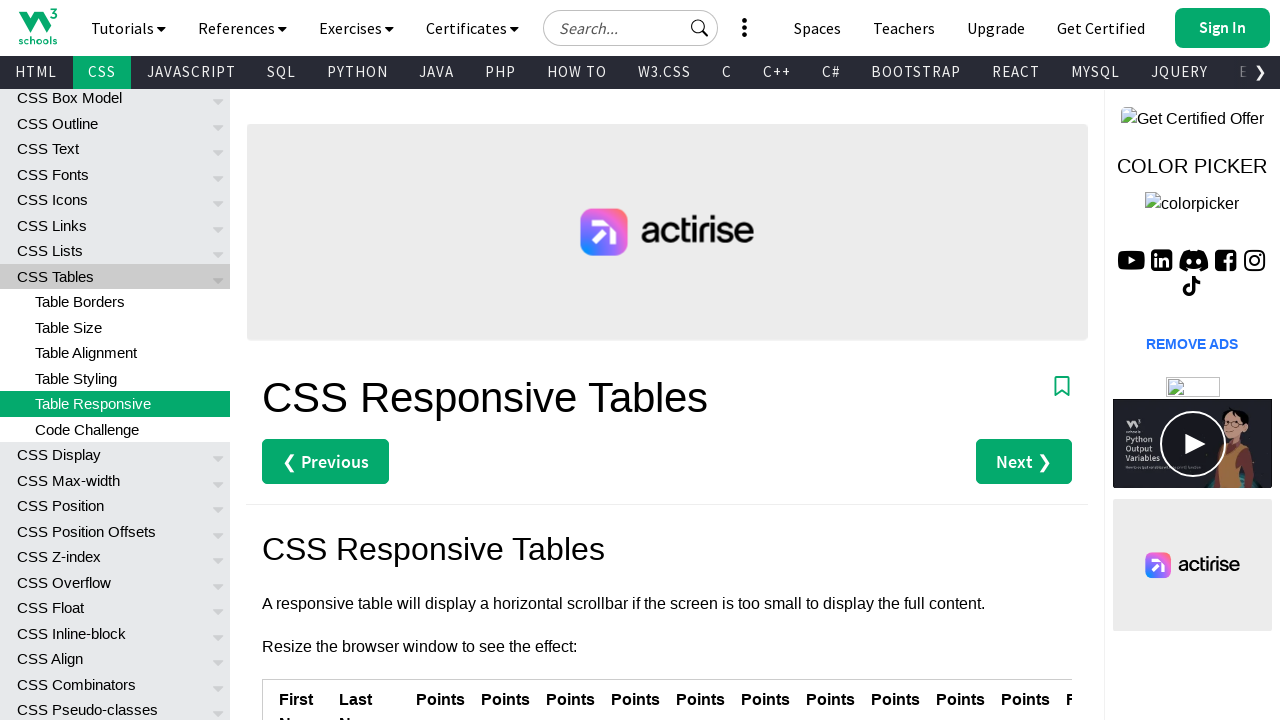

Verified fourth row, last cell exists using CSS nth-child and last-child selectors
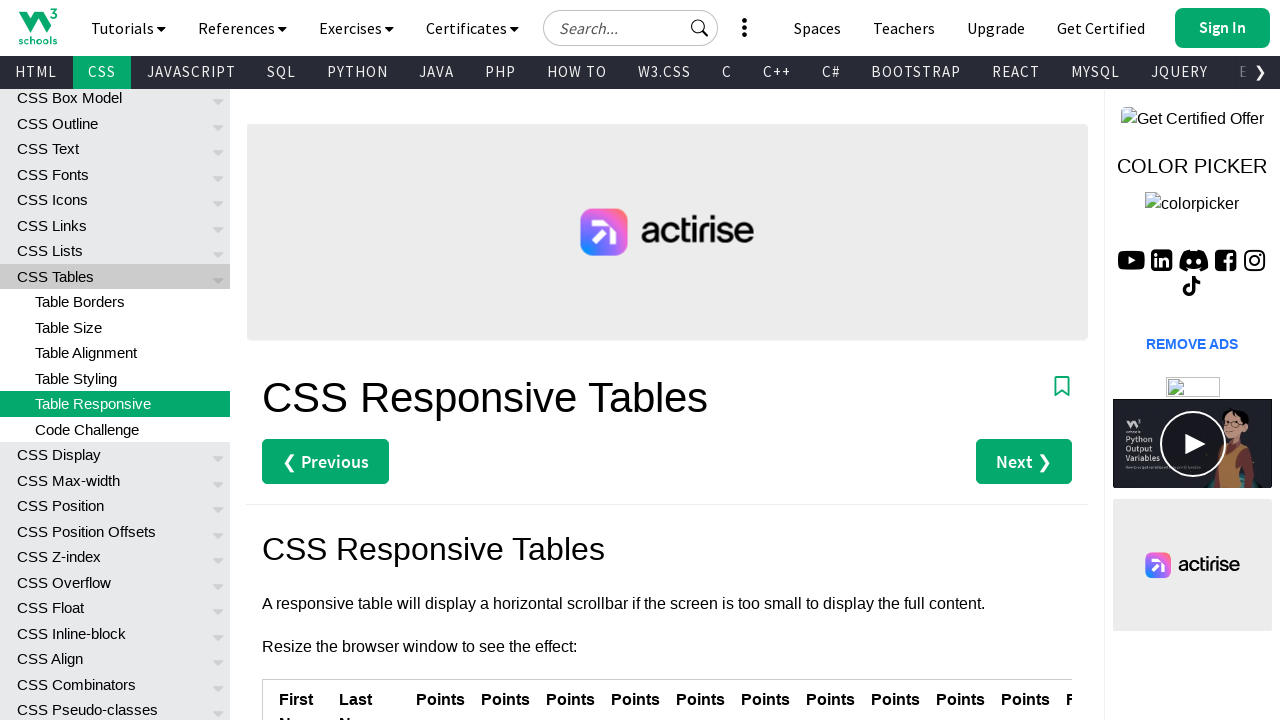

Verified fourth row, first cell exists using CSS nth-child and first-child selectors
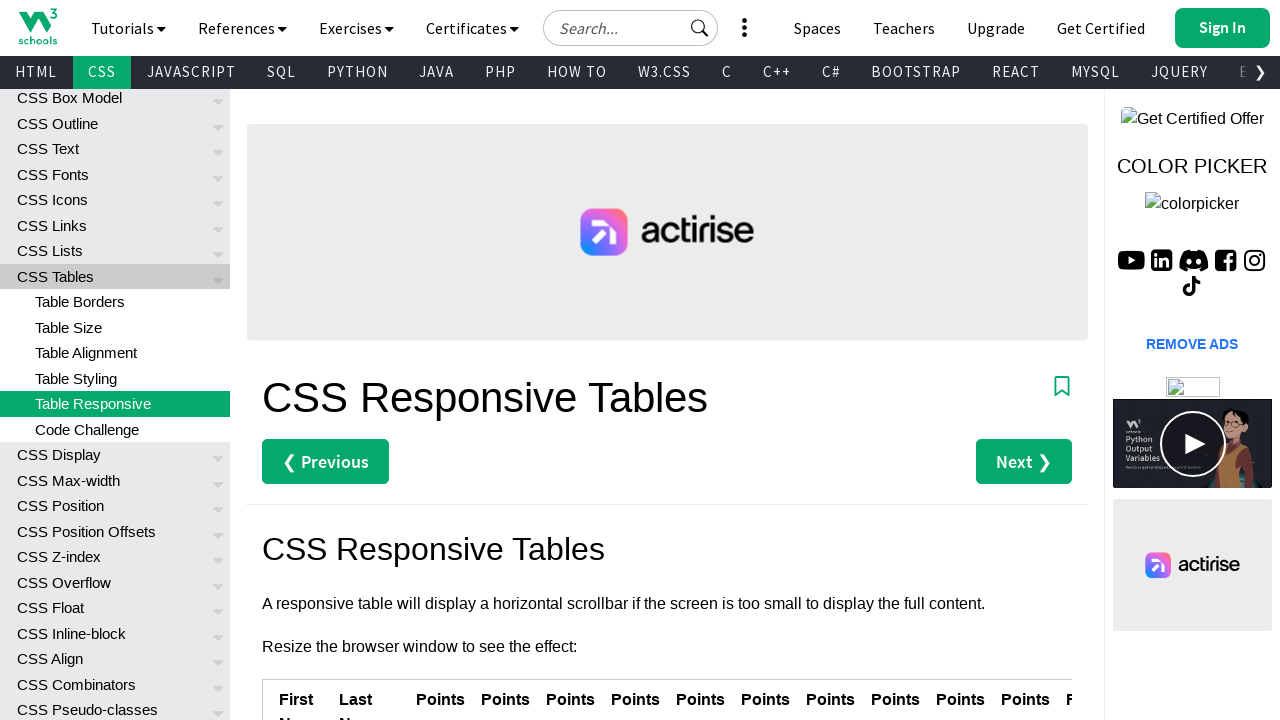

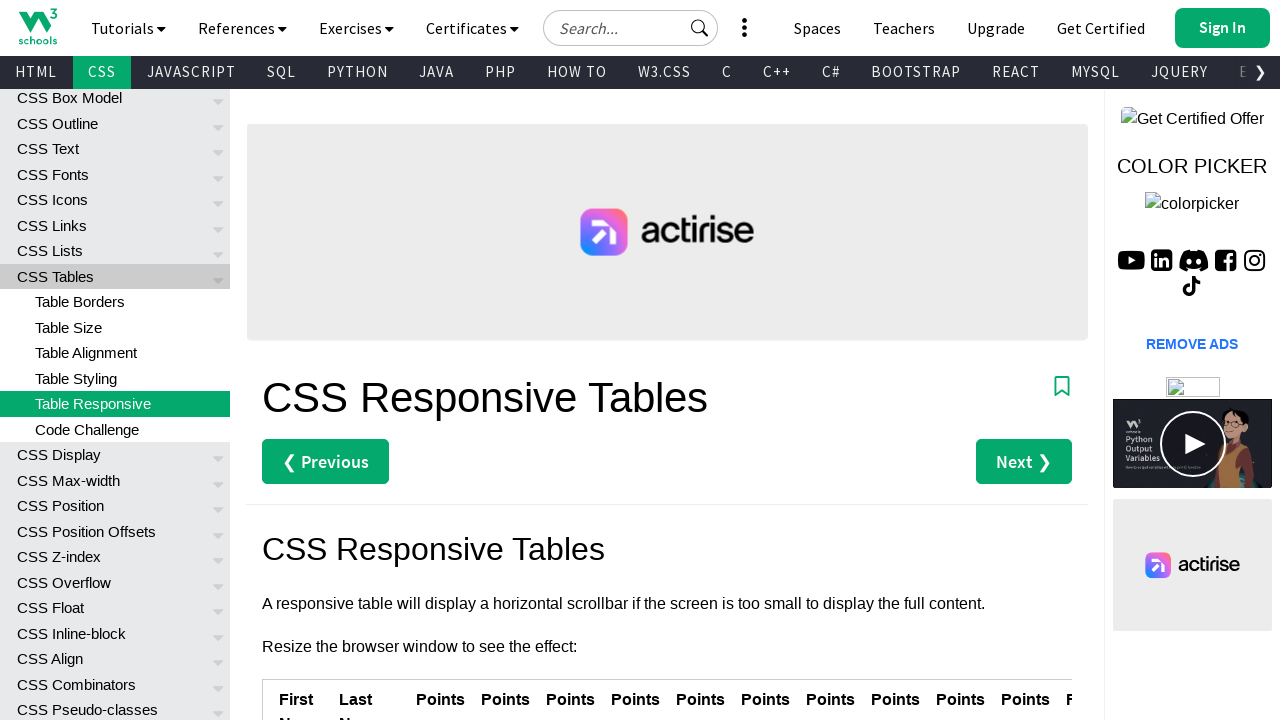